Tests finding an element that is dynamically created in the DOM after clicking a start button

Starting URL: http://the-internet.herokuapp.com/dynamic_loading/2

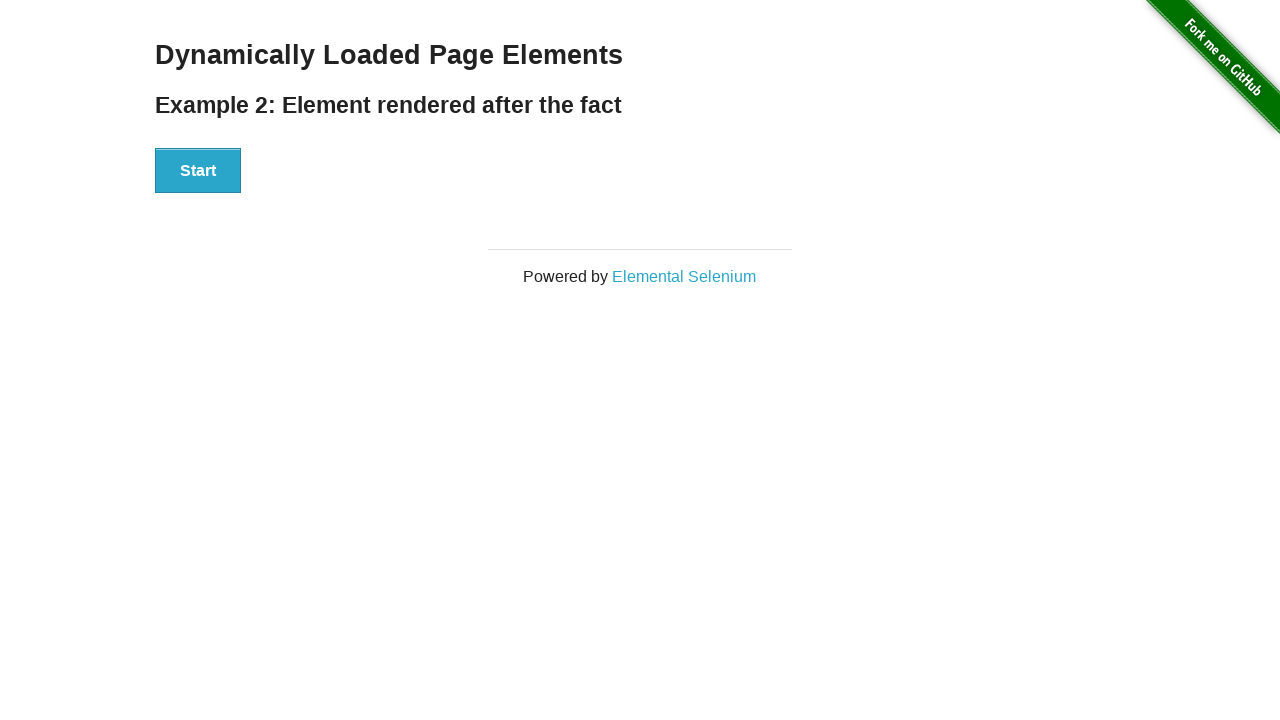

Clicked Start button to trigger dynamic element creation at (198, 171) on #start button
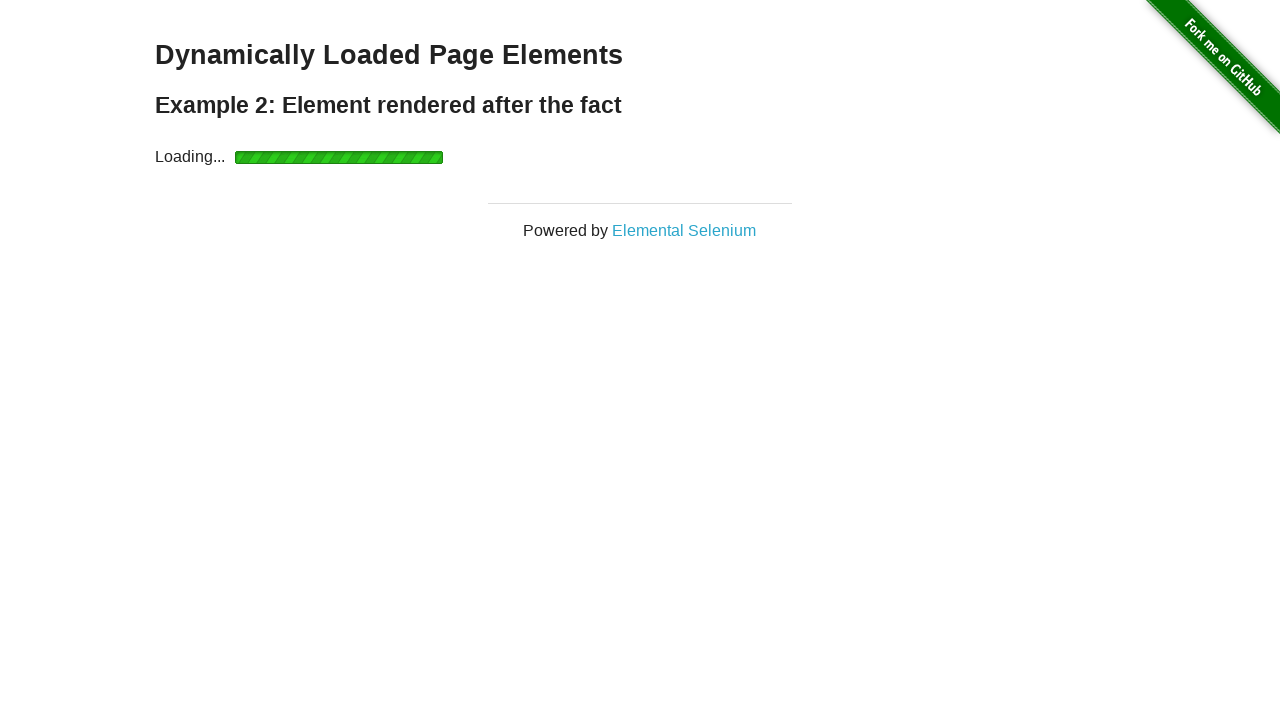

Waited for dynamically created 'Hello World' element to become visible
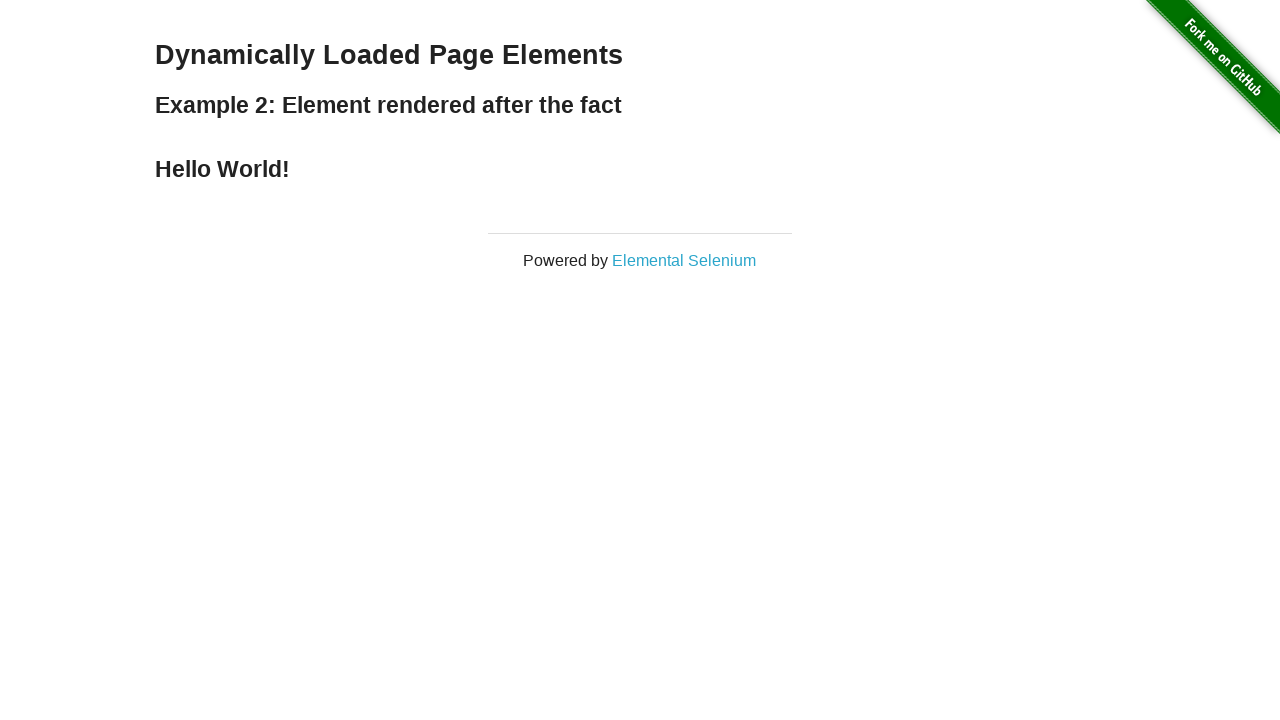

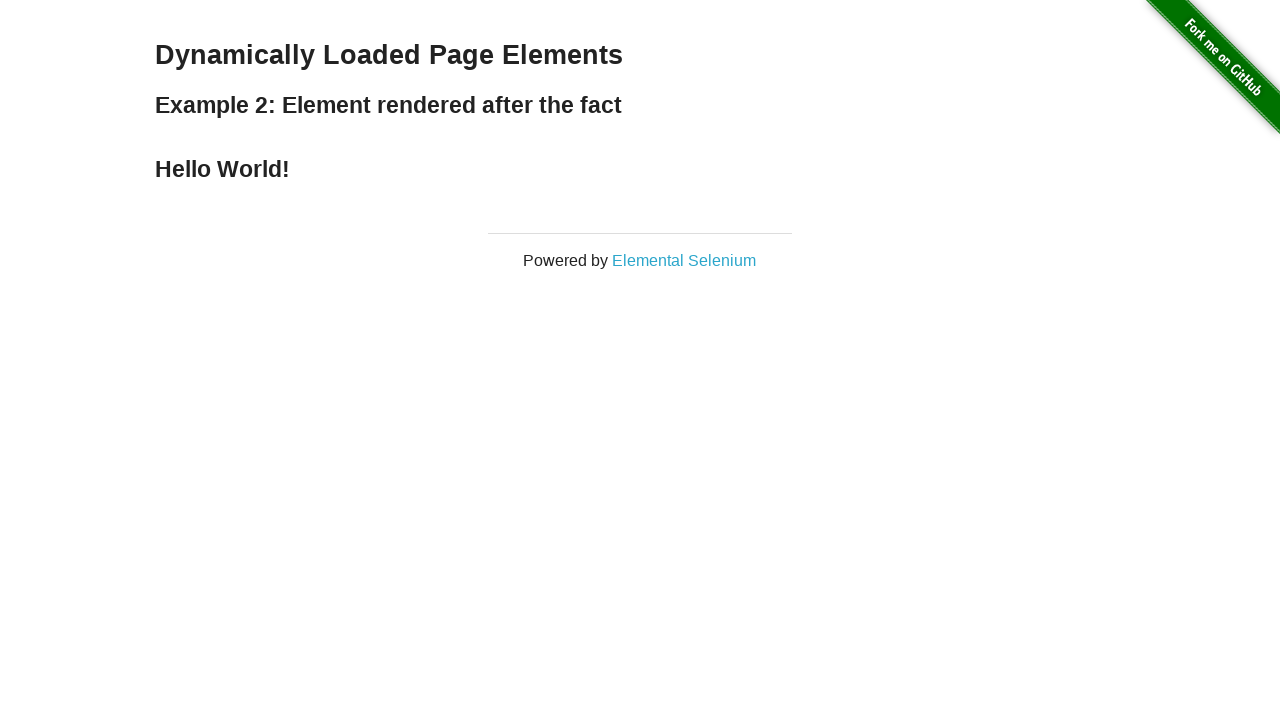